Calculates the sum of two numbers displayed on the page, selects the result from a dropdown menu, and submits the form

Starting URL: http://suninjuly.github.io/selects2.html

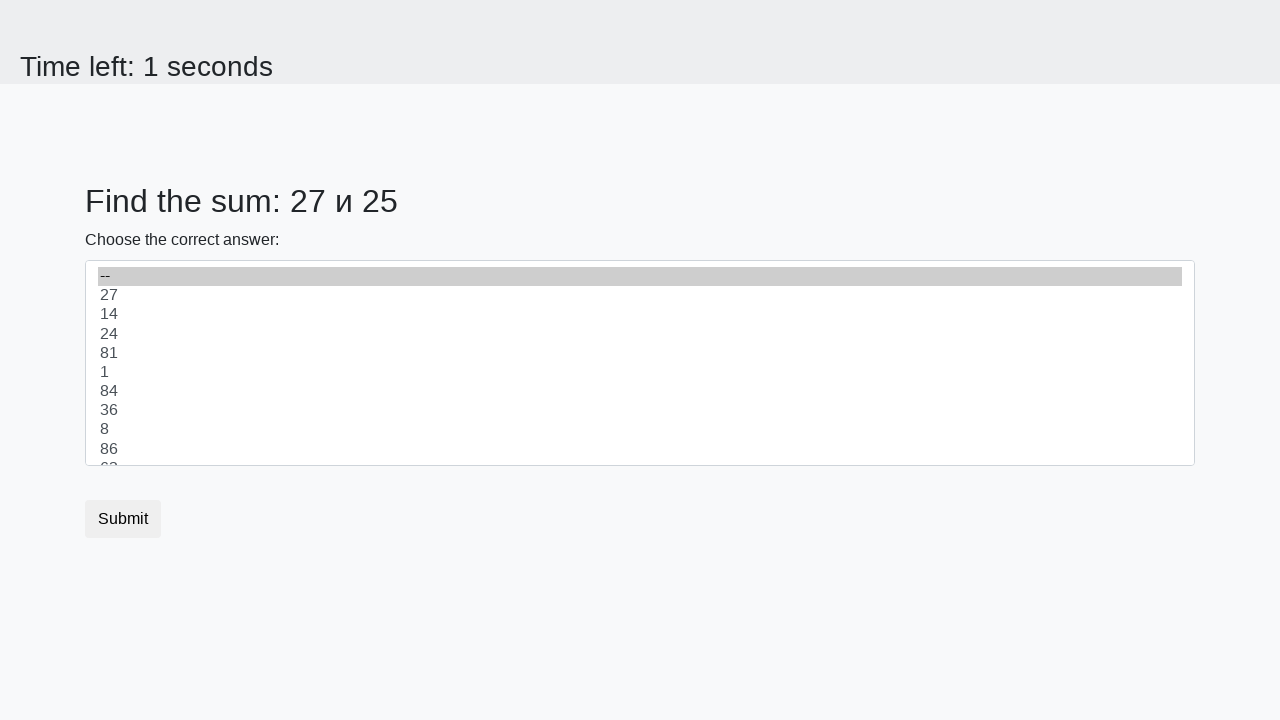

Retrieved first number from the page
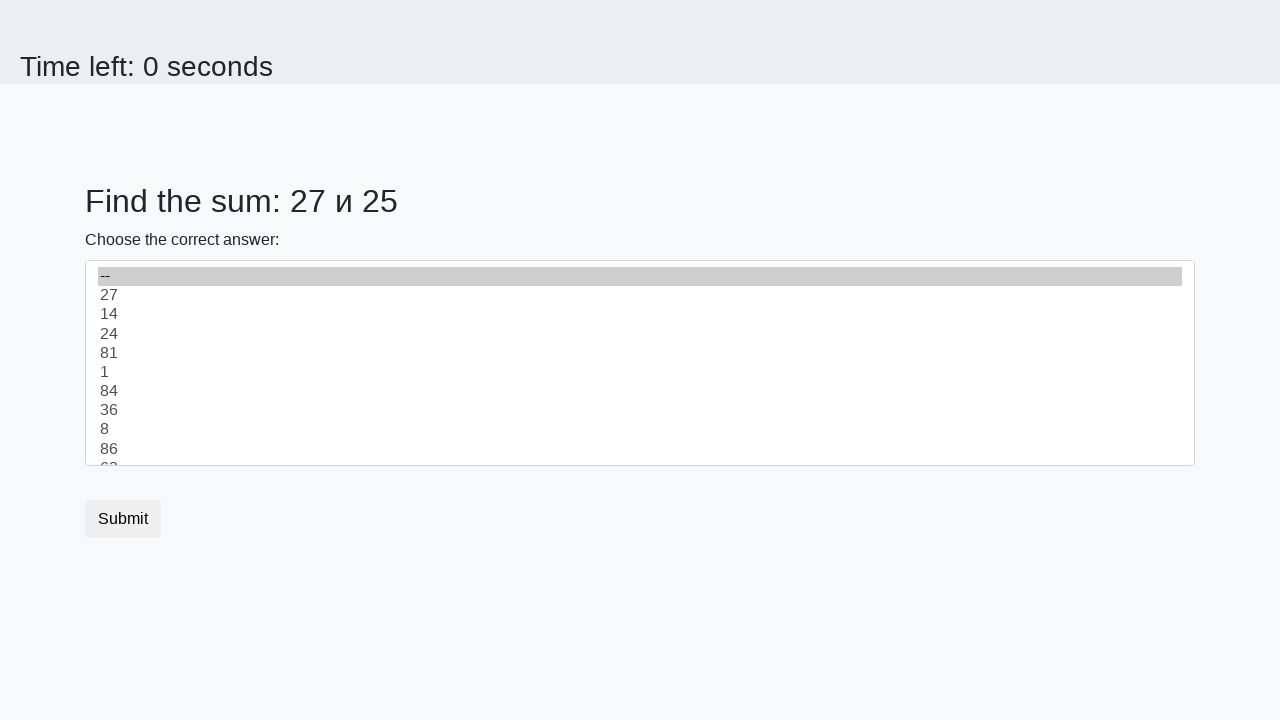

Retrieved second number from the page
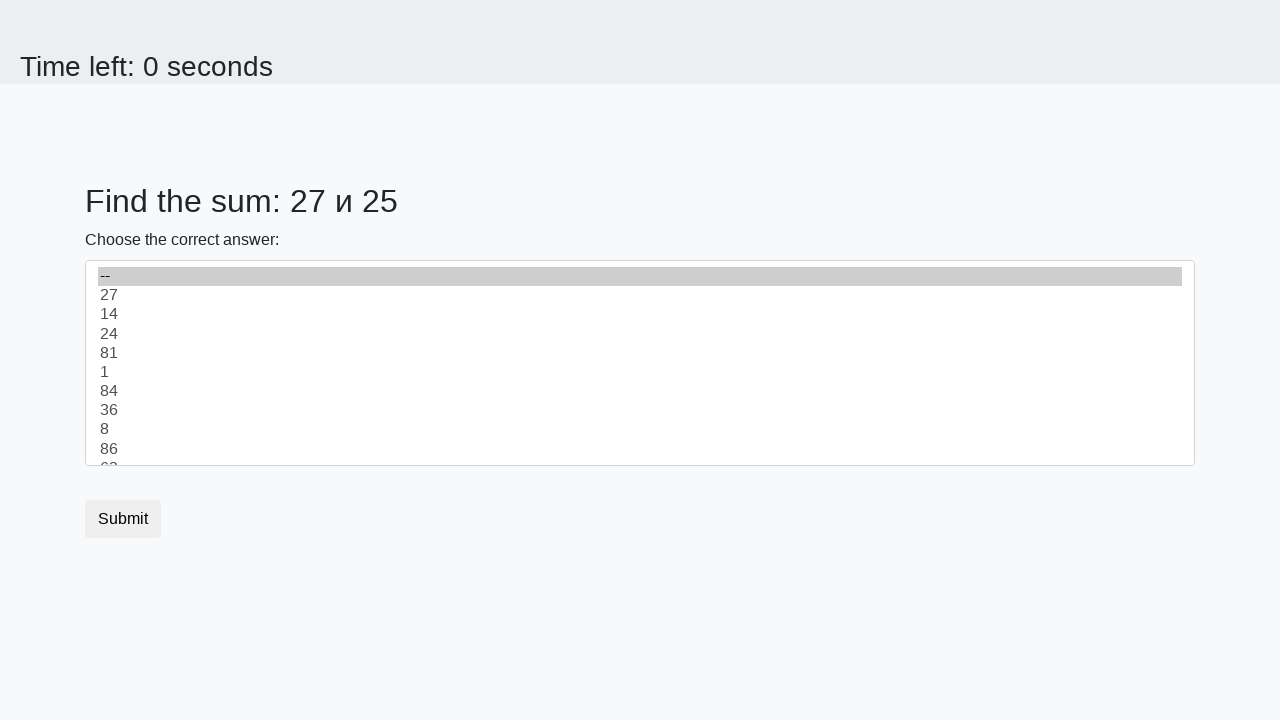

Calculated sum: 27 + 25 = 52
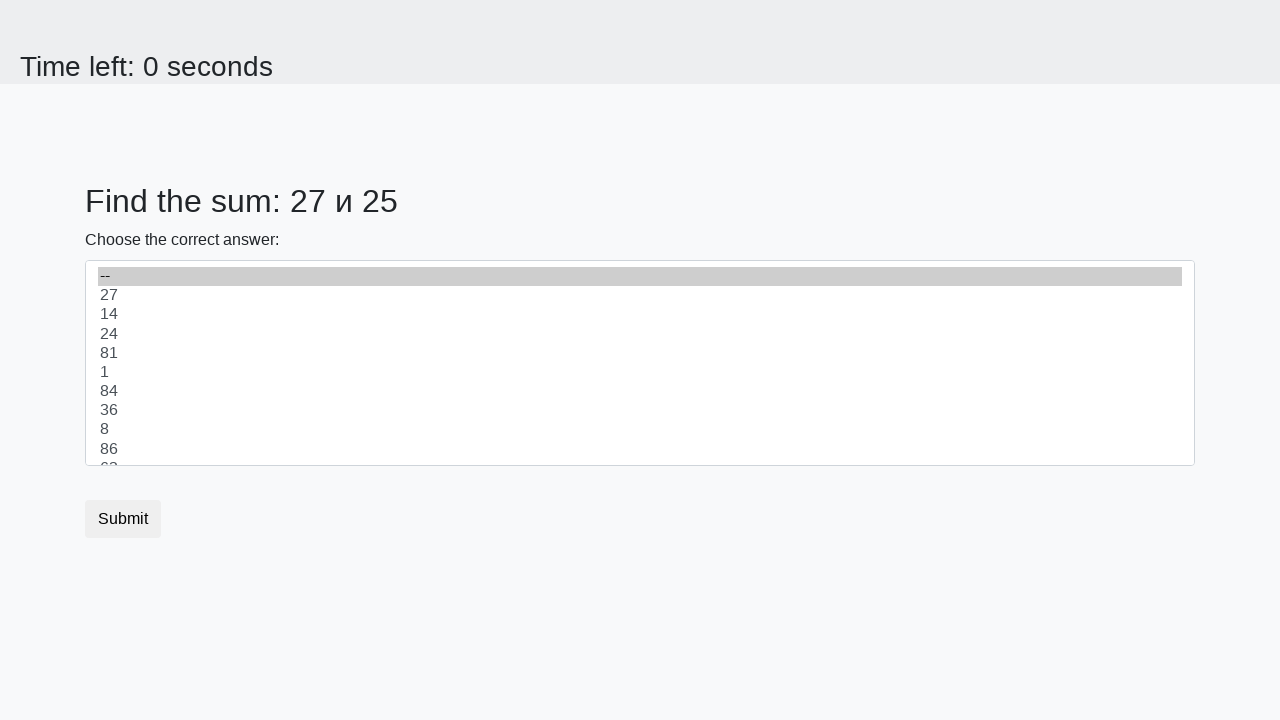

Selected result '52' from dropdown menu on #dropdown
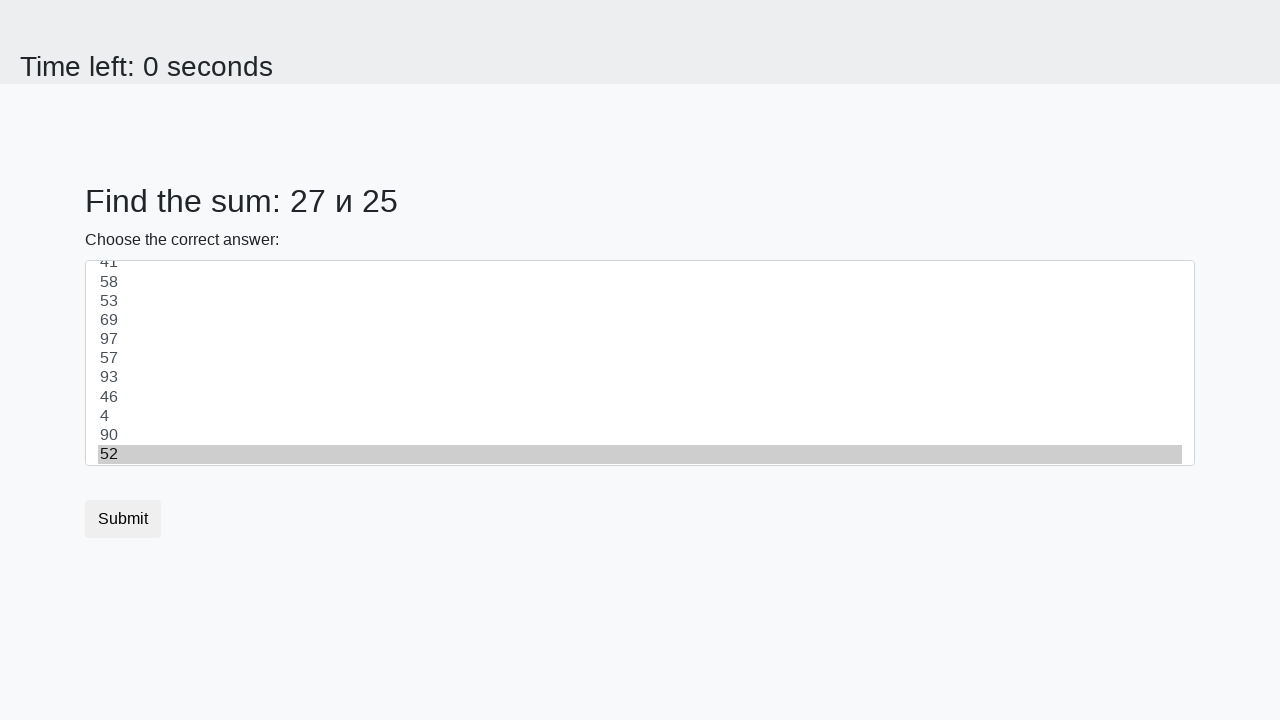

Clicked the submit button to submit the form at (123, 519) on .btn.btn-default
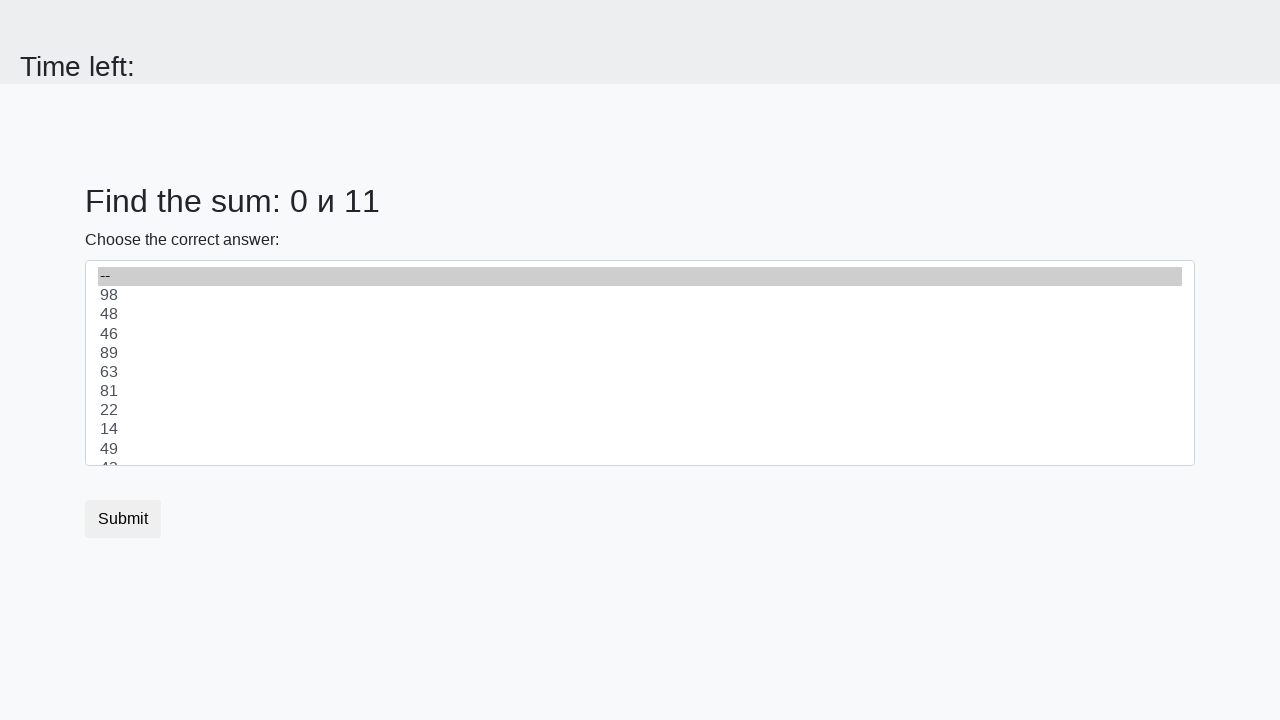

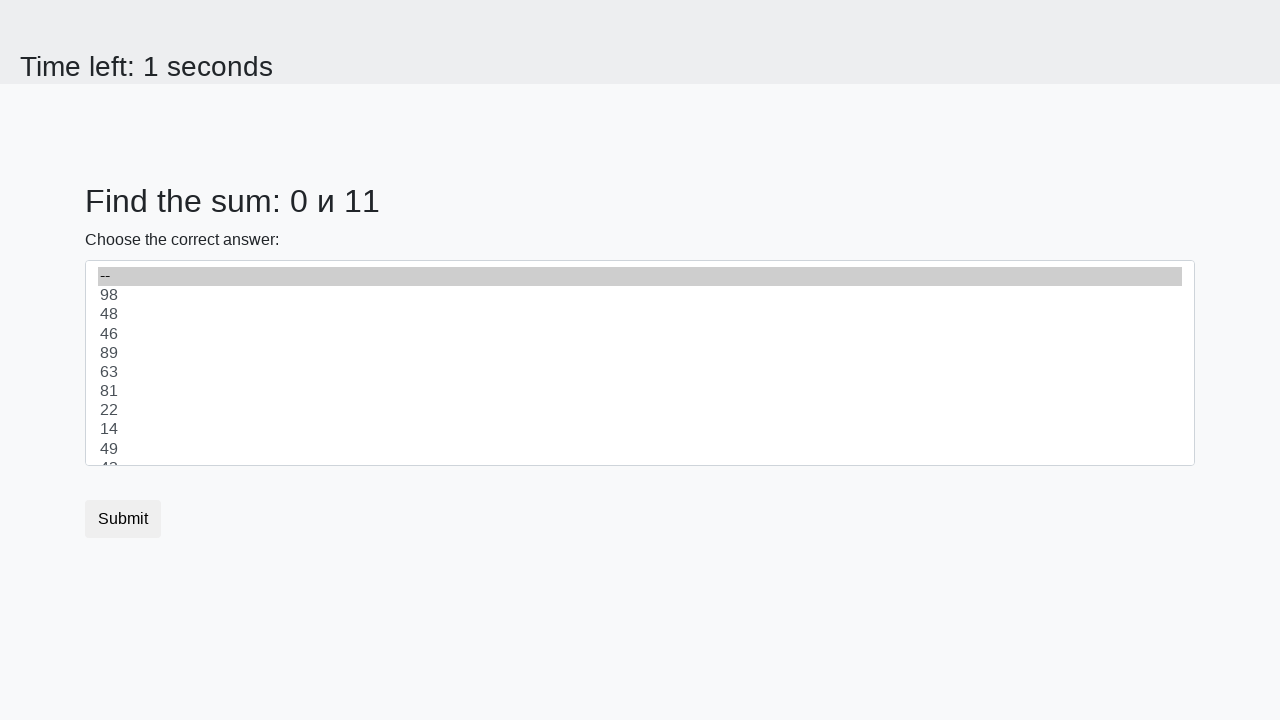